Automates playing the QWOP game by clicking on the canvas element and sending keyboard inputs to control the game character.

Starting URL: http://www.foddy.net/Athletics.html?webgl=true

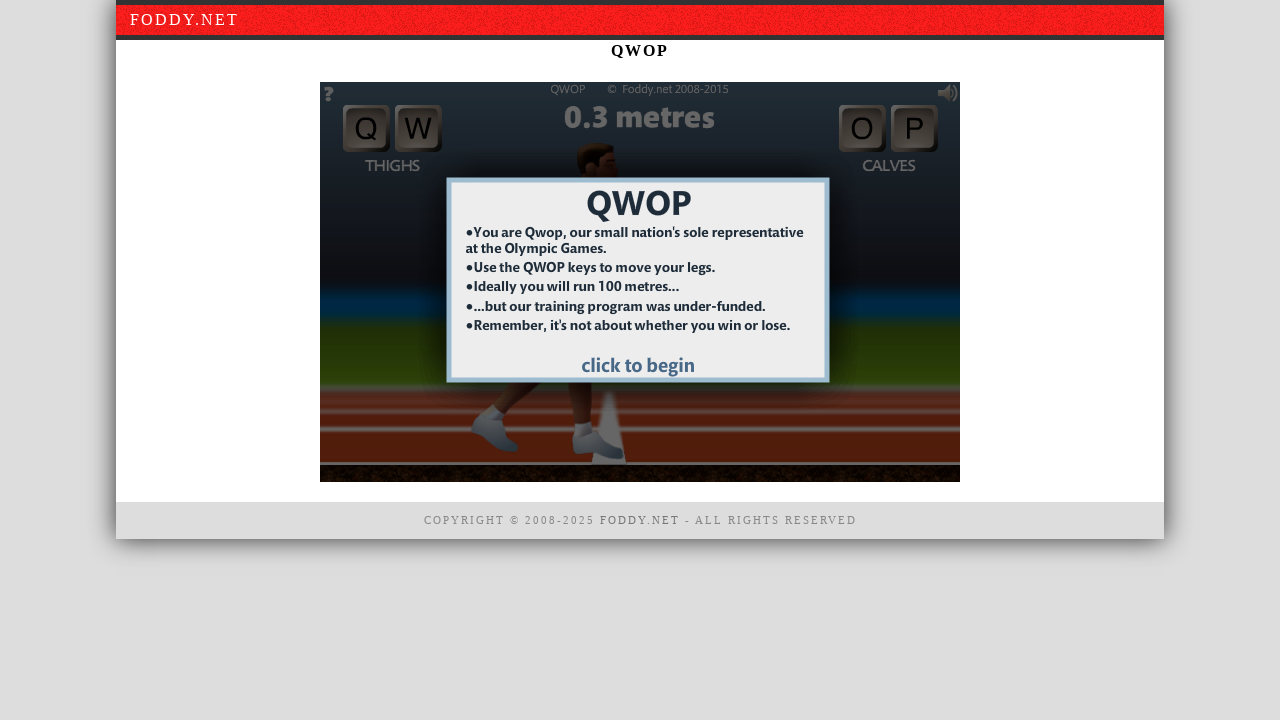

Canvas element loaded successfully
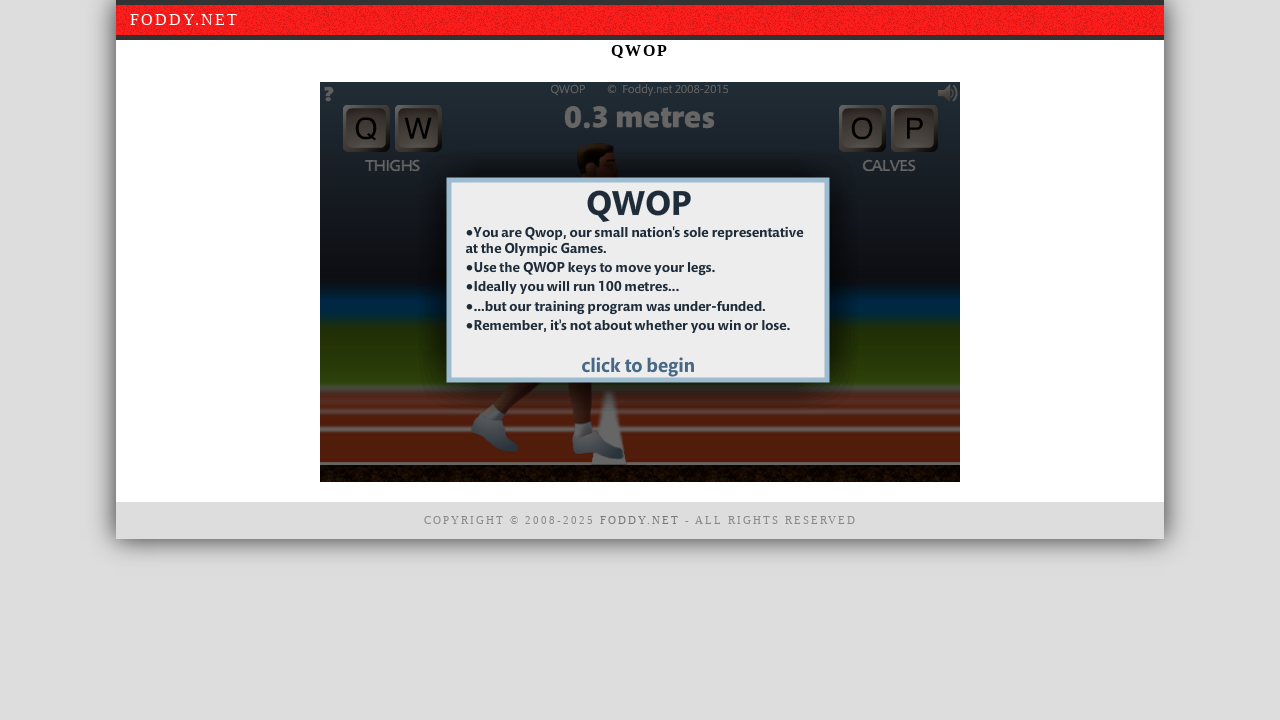

Located canvas element
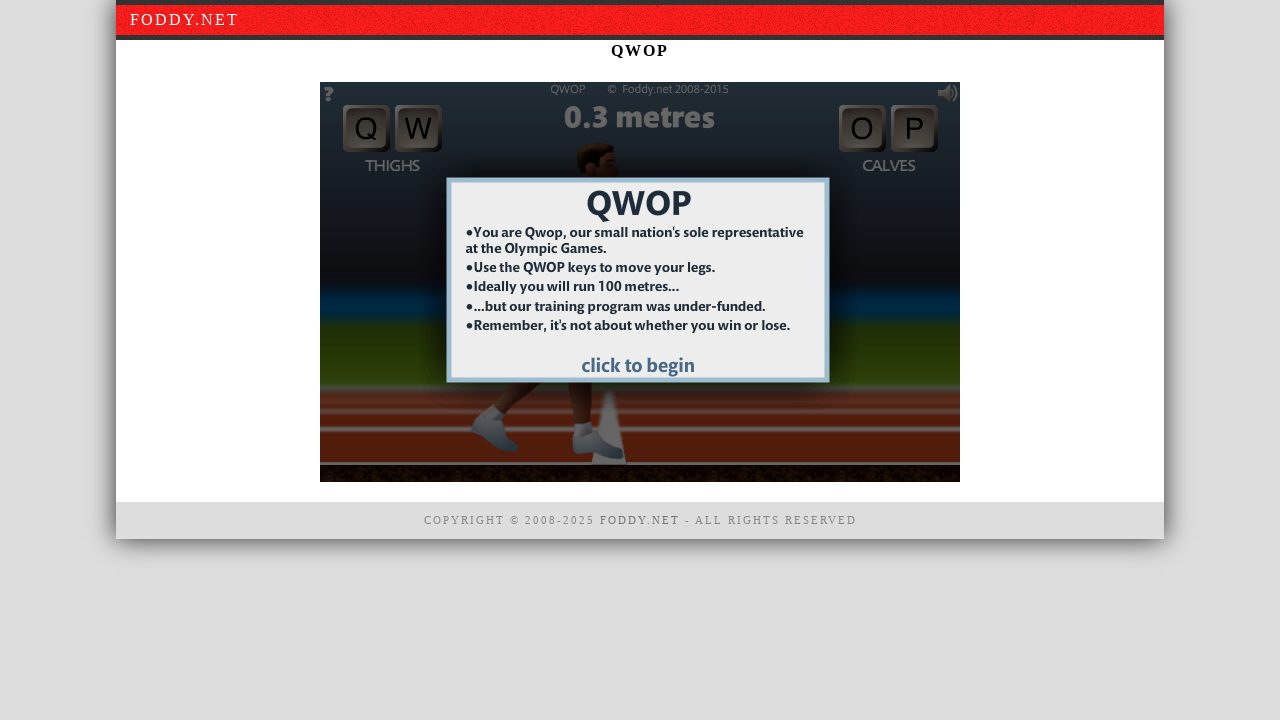

Clicked canvas to focus it at (640, 282) on canvas#window1
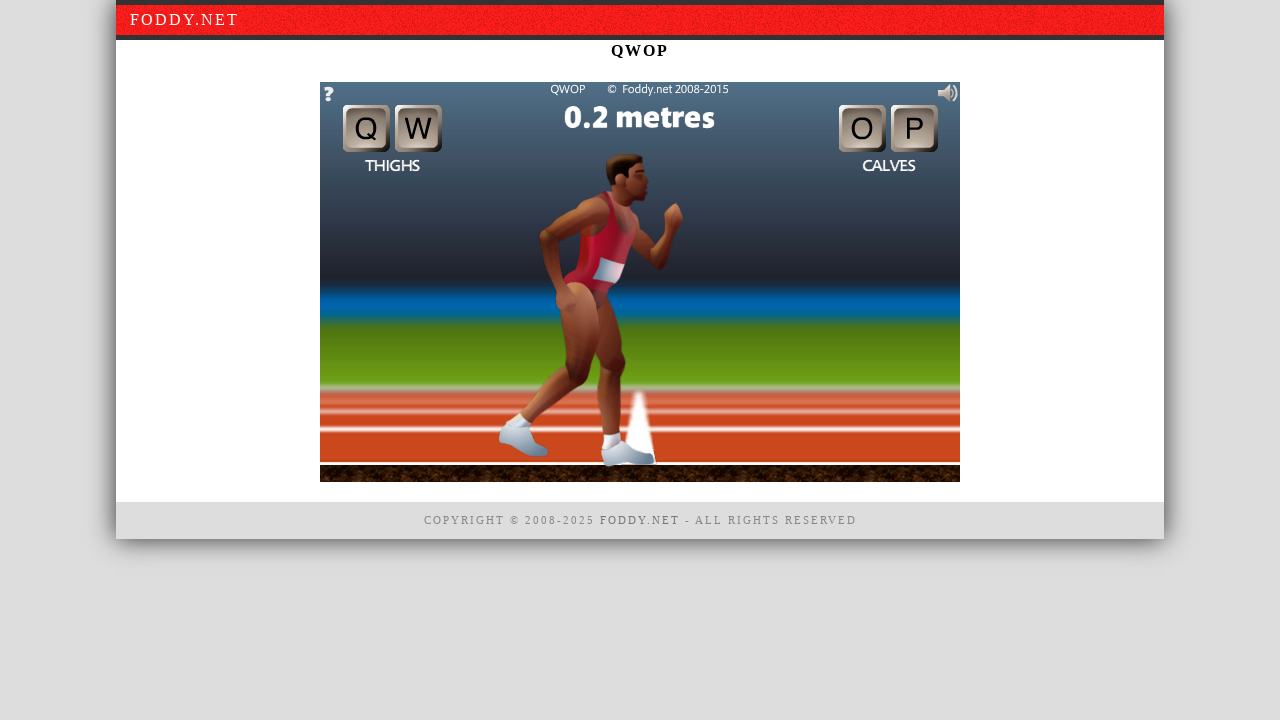

Clicked canvas during game interaction at (640, 282) on canvas#window1
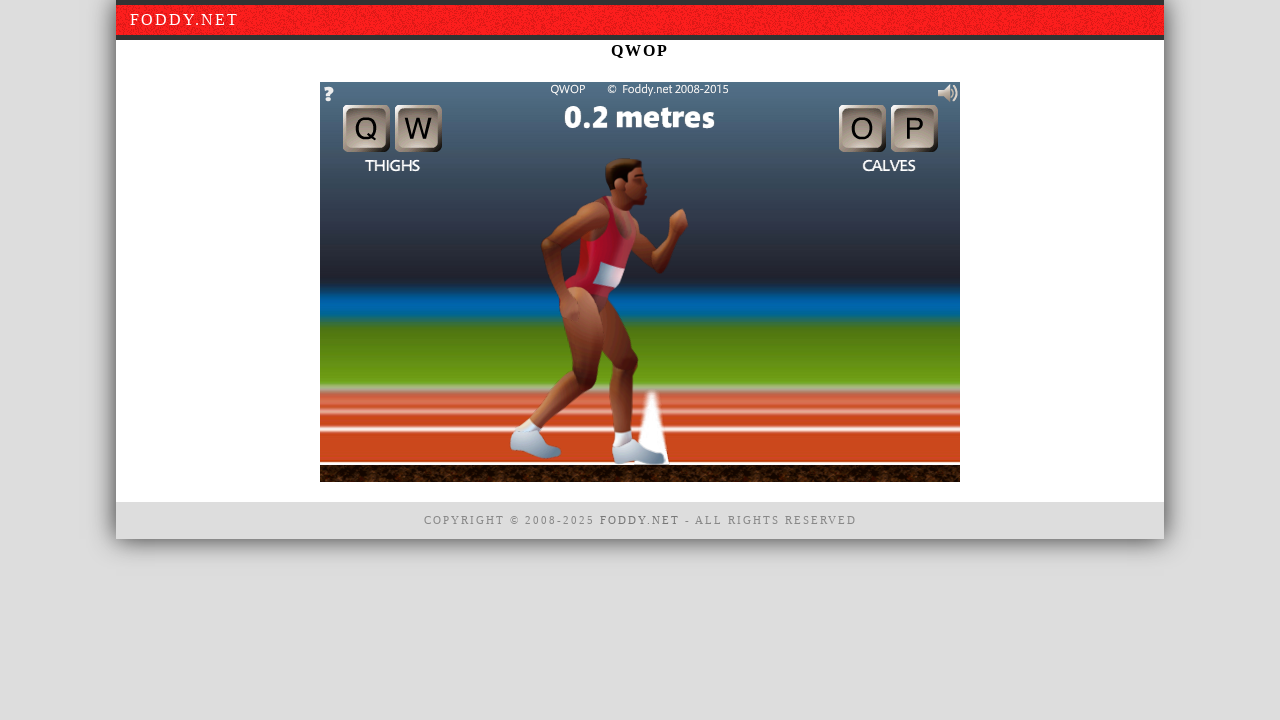

Pressed 'q' key to control game character on canvas#window1
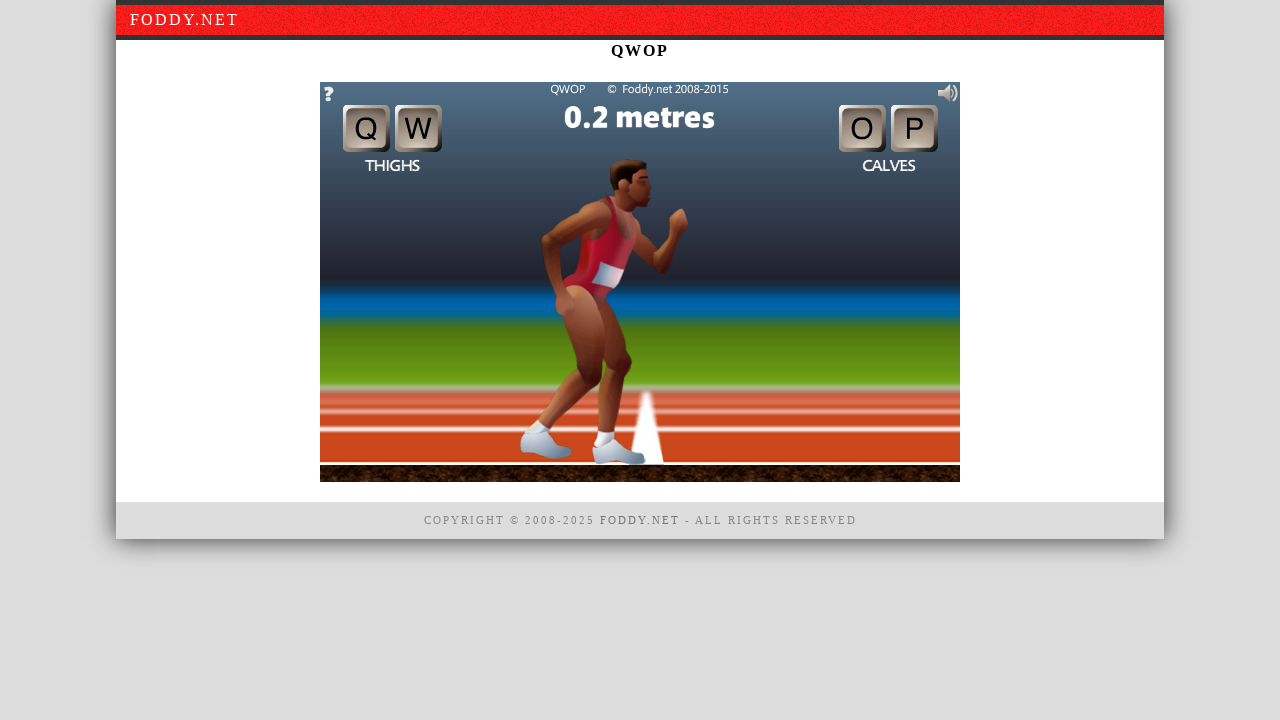

Clicked canvas during game interaction at (640, 282) on canvas#window1
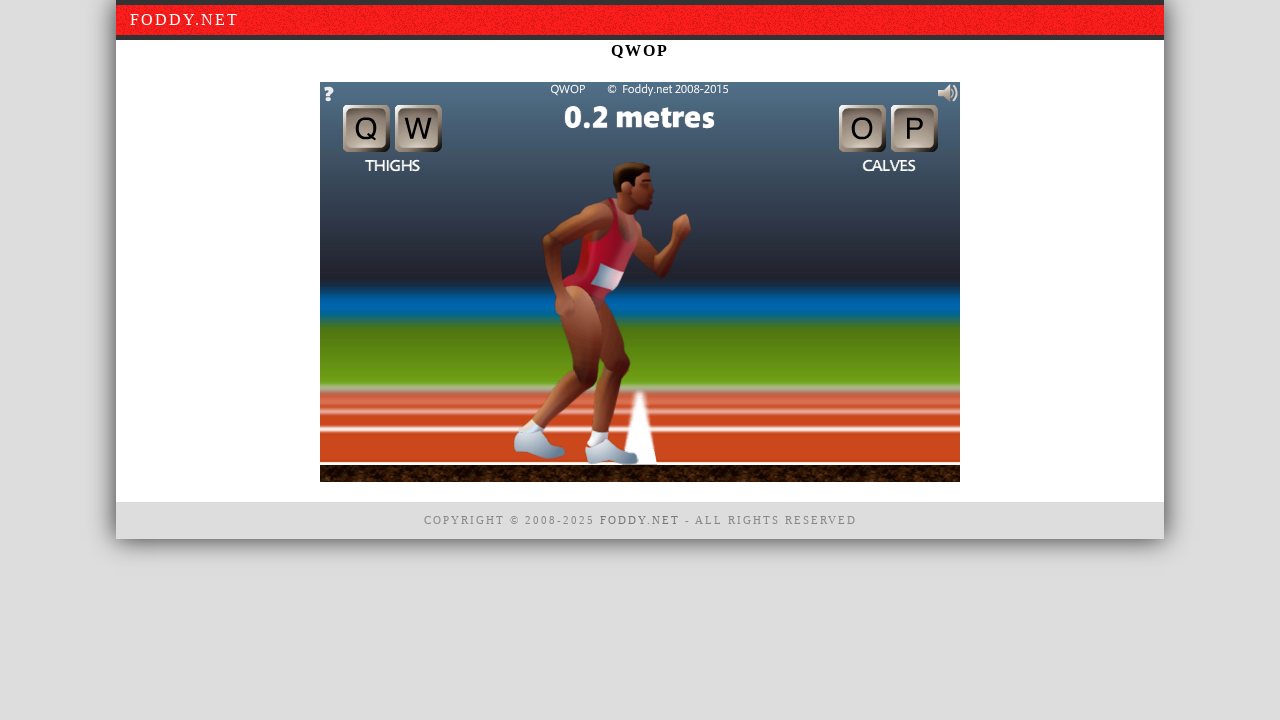

Pressed 'q' key to control game character on canvas#window1
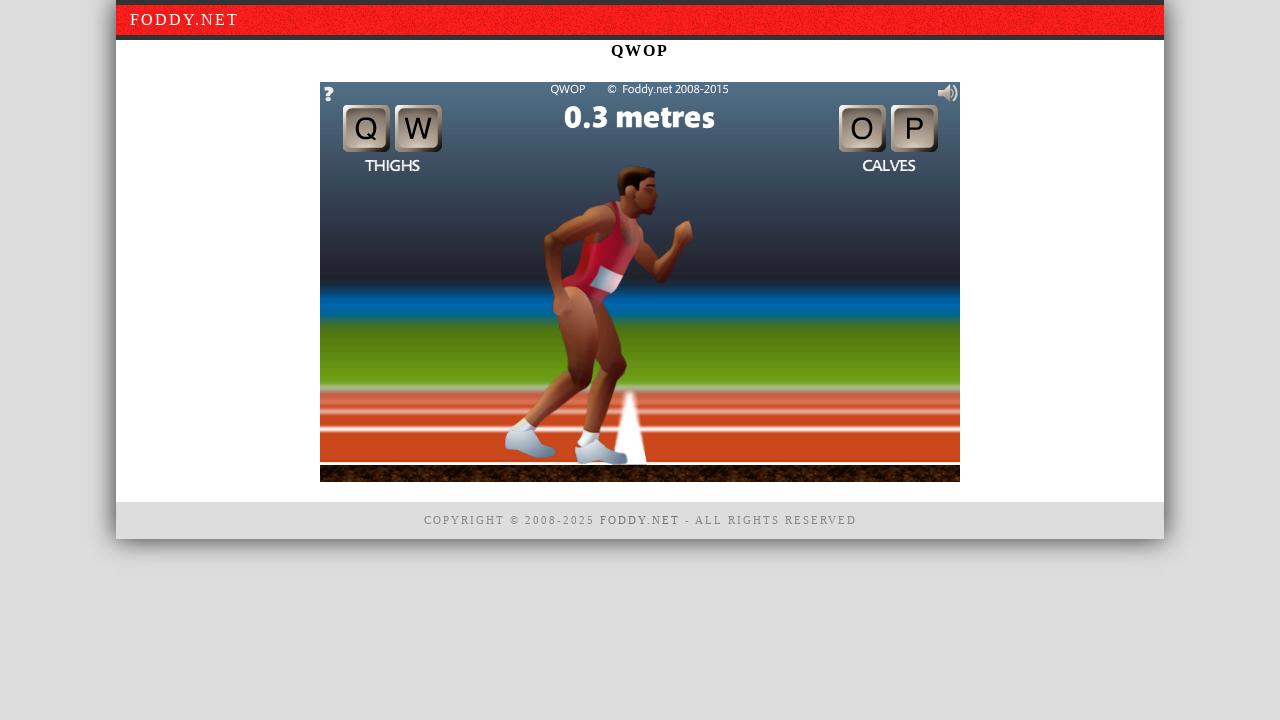

Clicked canvas during game interaction at (640, 282) on canvas#window1
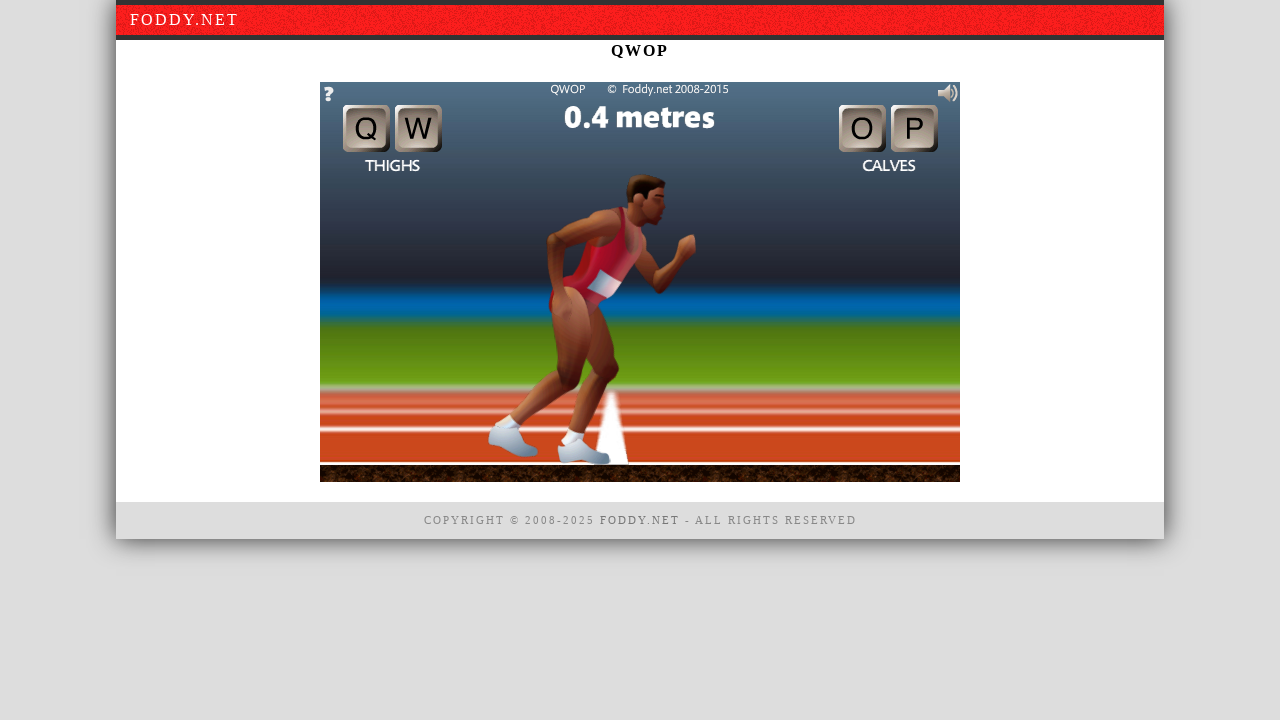

Pressed 'q' key to control game character on canvas#window1
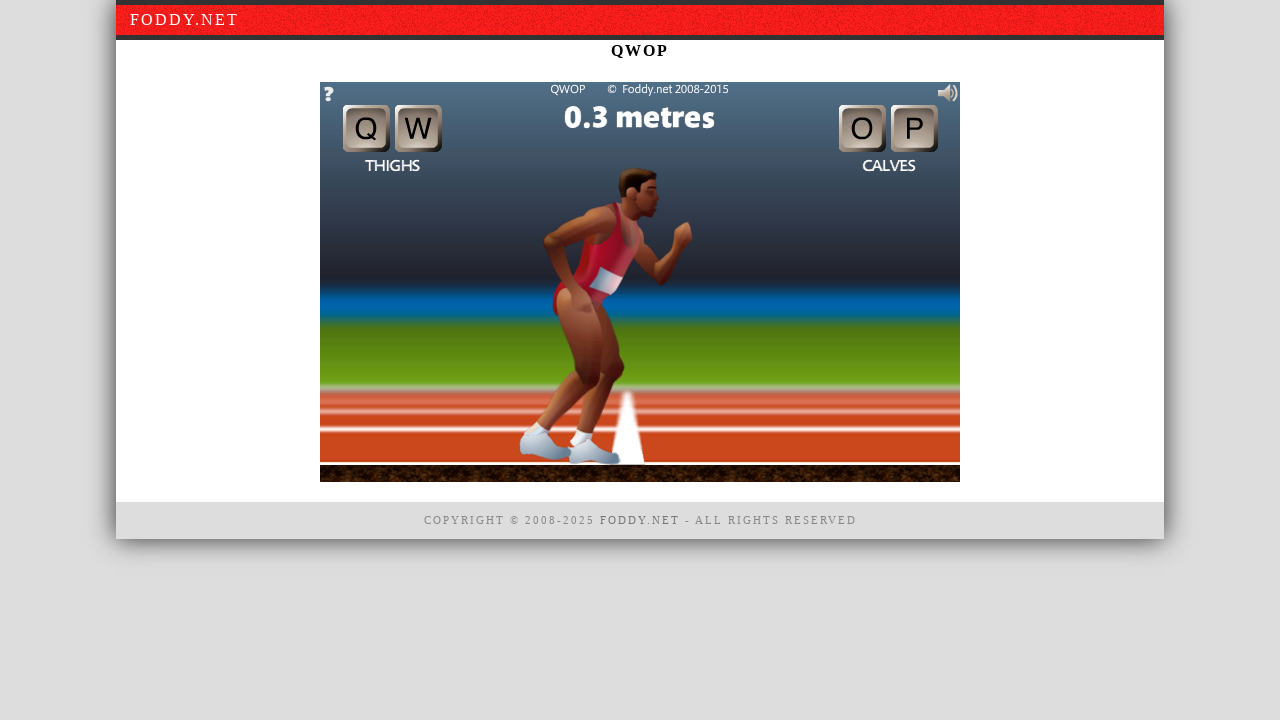

Clicked canvas during game interaction at (640, 282) on canvas#window1
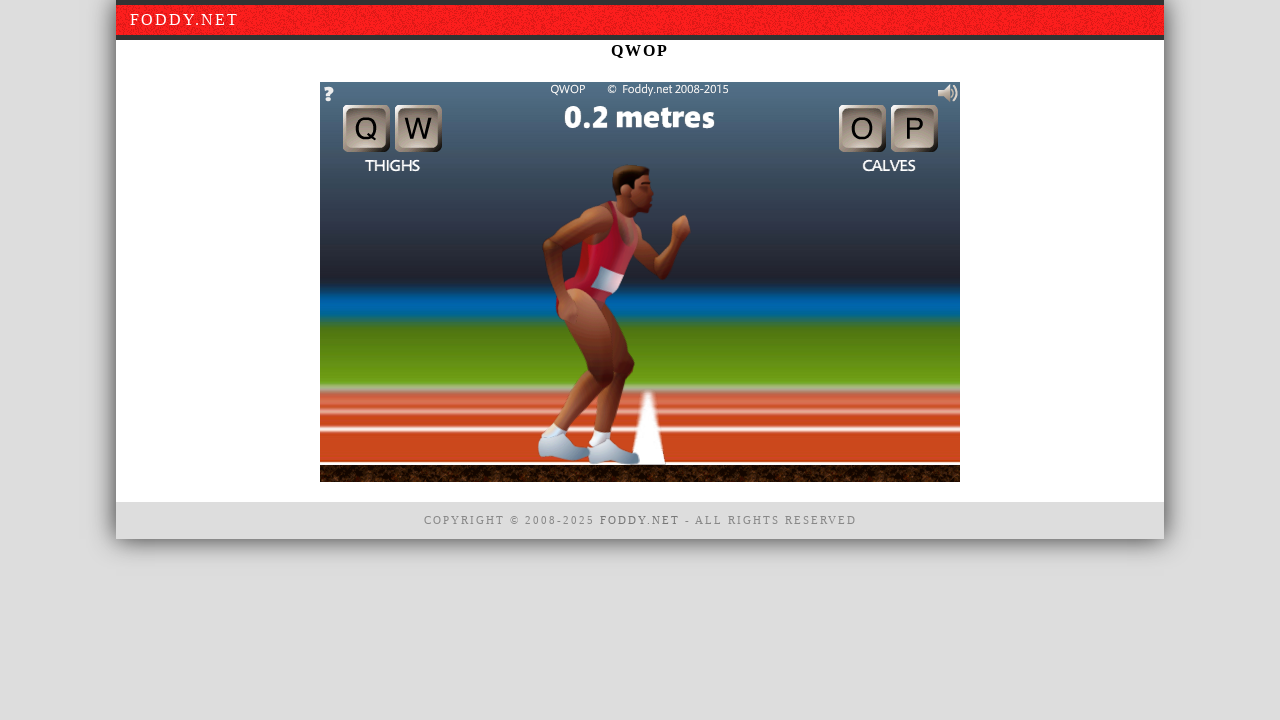

Pressed 'q' key to control game character on canvas#window1
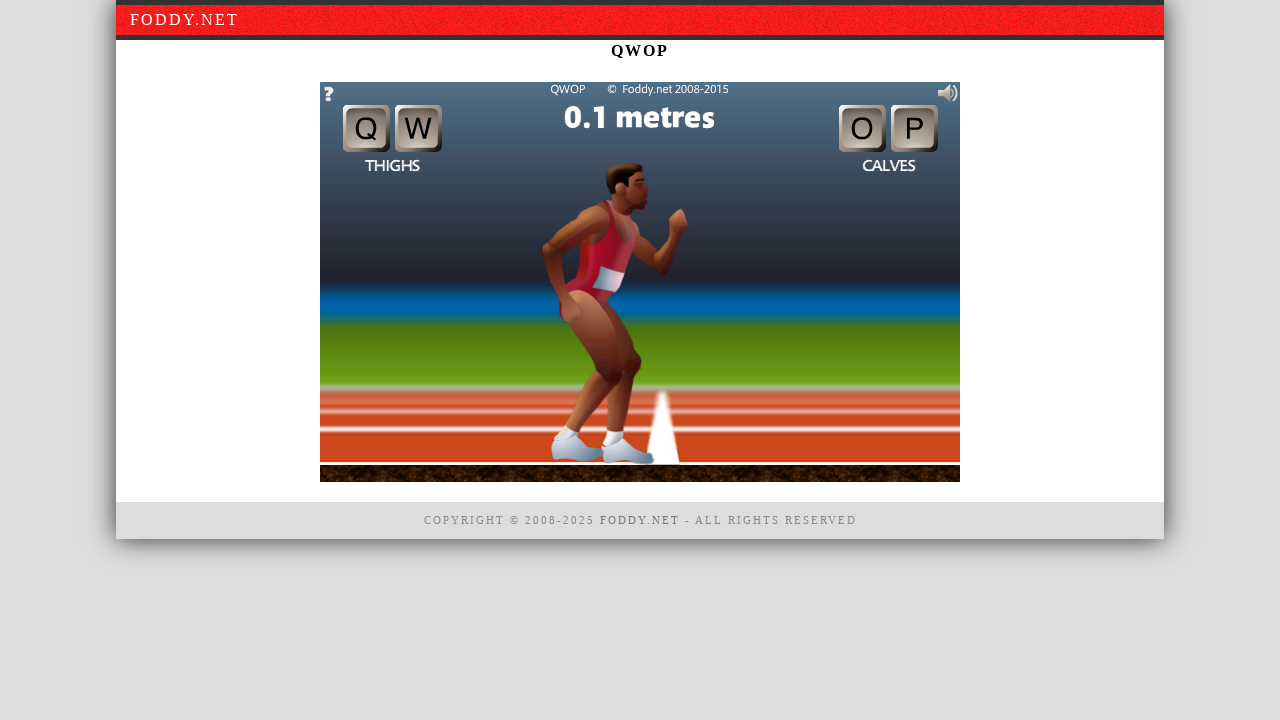

Clicked canvas during game interaction at (640, 282) on canvas#window1
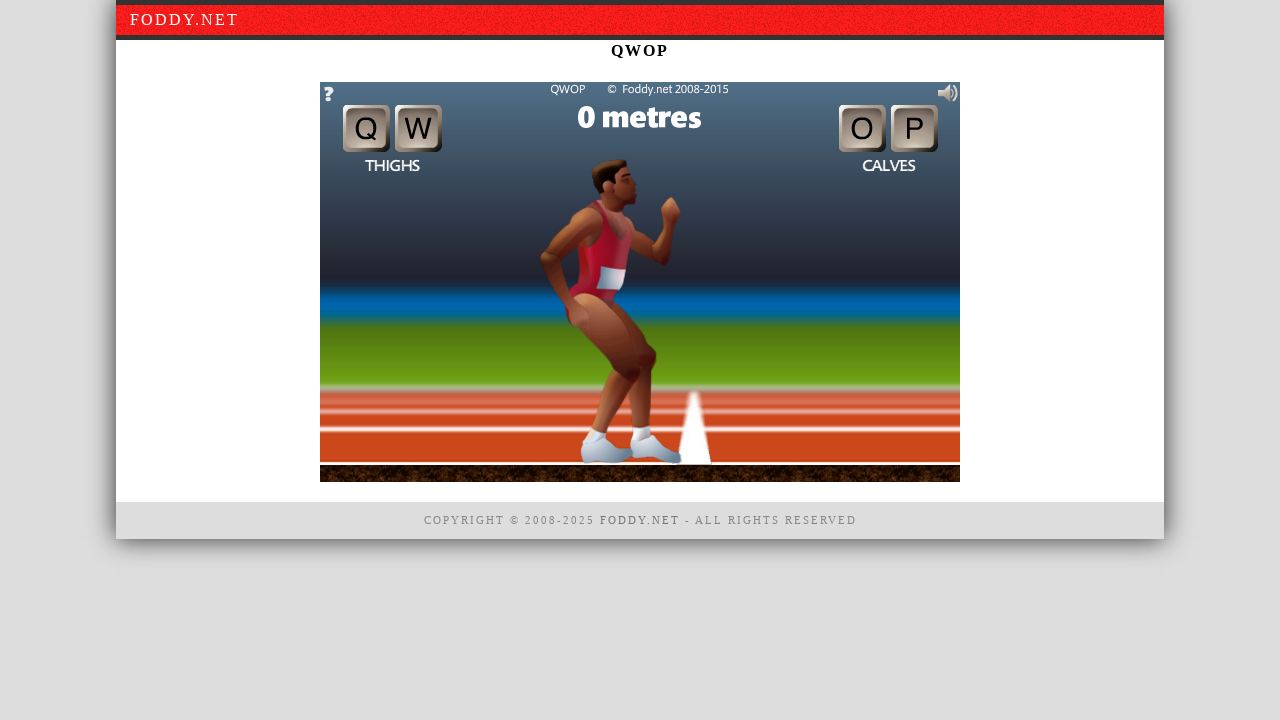

Pressed 'q' key to control game character on canvas#window1
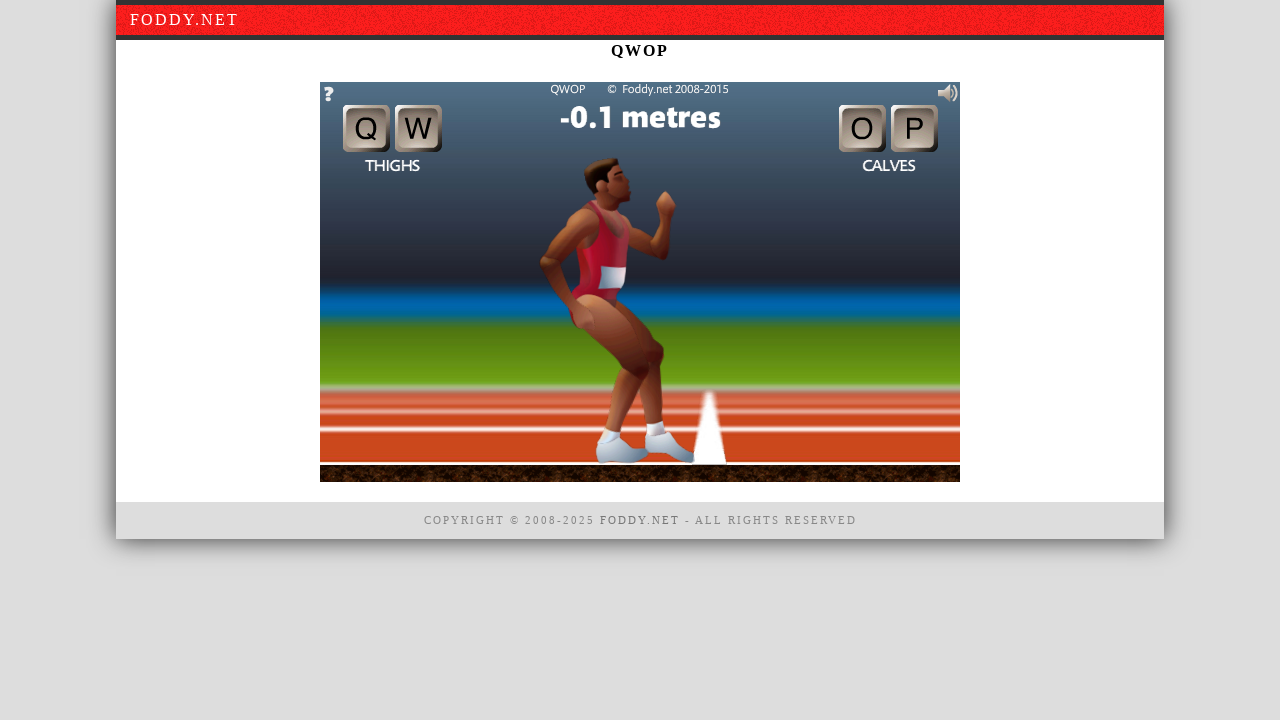

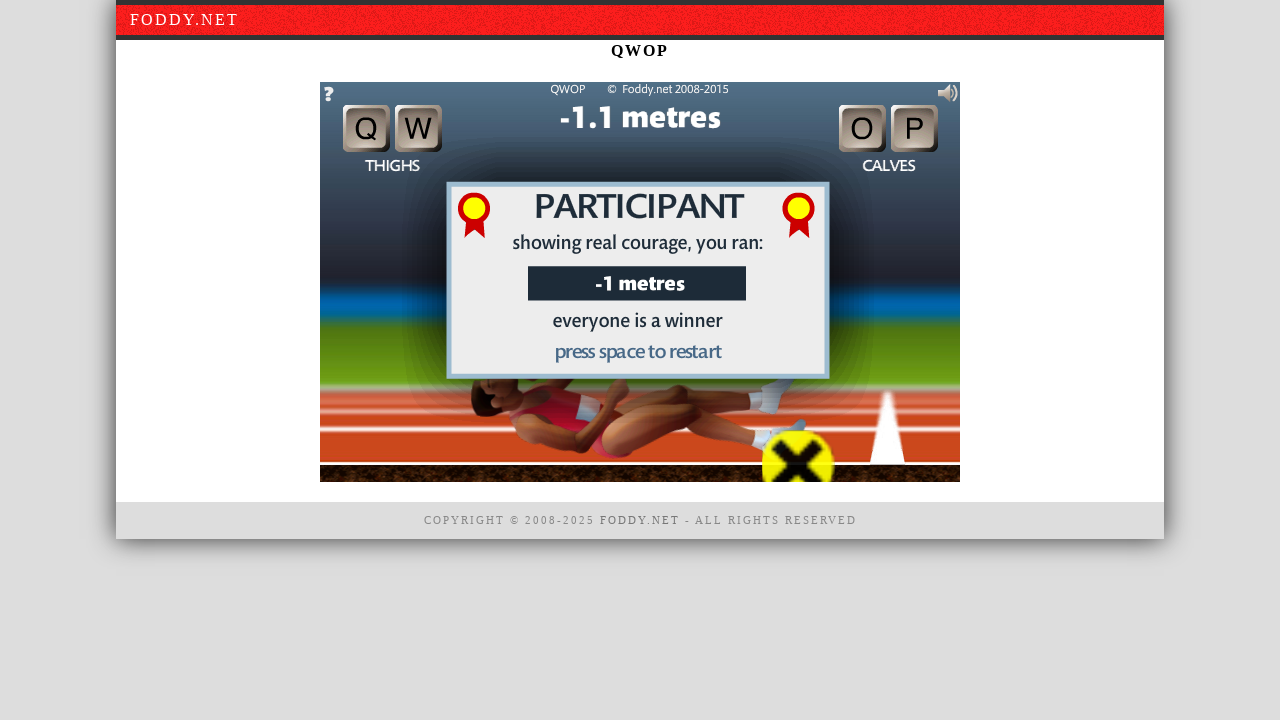